Fills out the RPA Challenge form with person data including first name, last name, role, company name, address, email, and phone number, then submits the form.

Starting URL: http://www.rpachallenge.com/

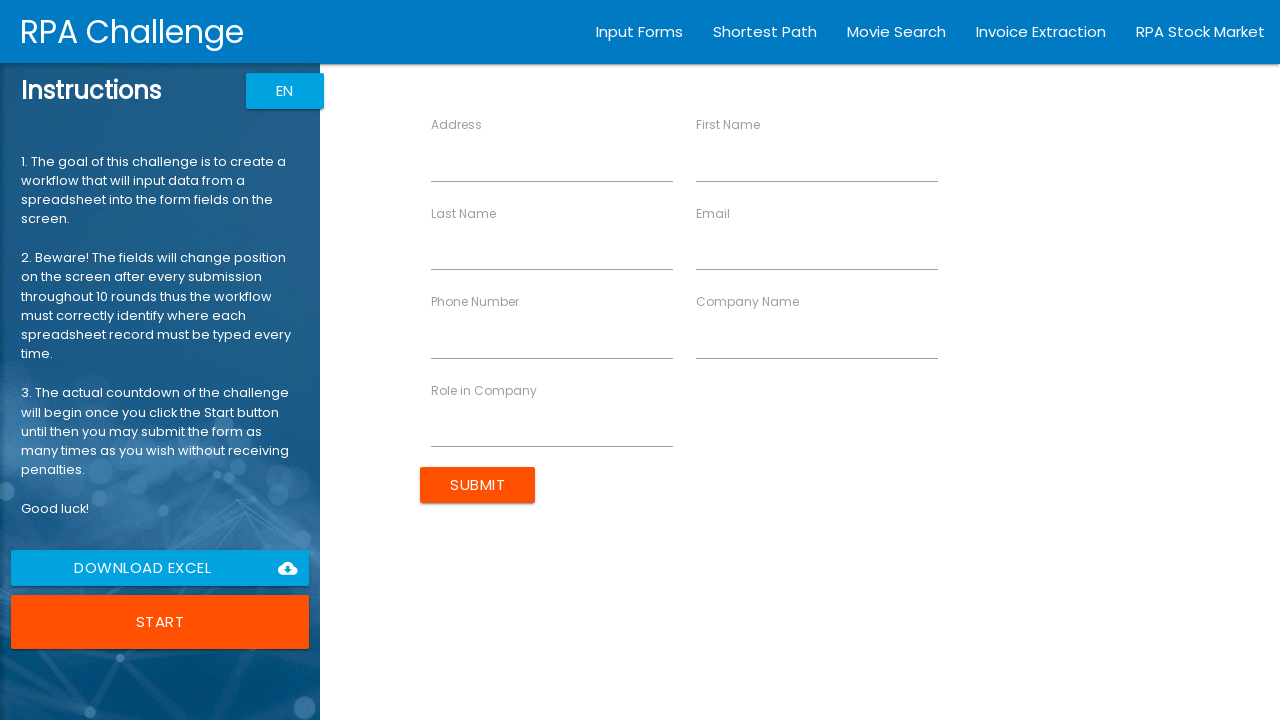

Filled First Name field with 'Jennifer' on input[ng-reflect-name='labelFirstName']
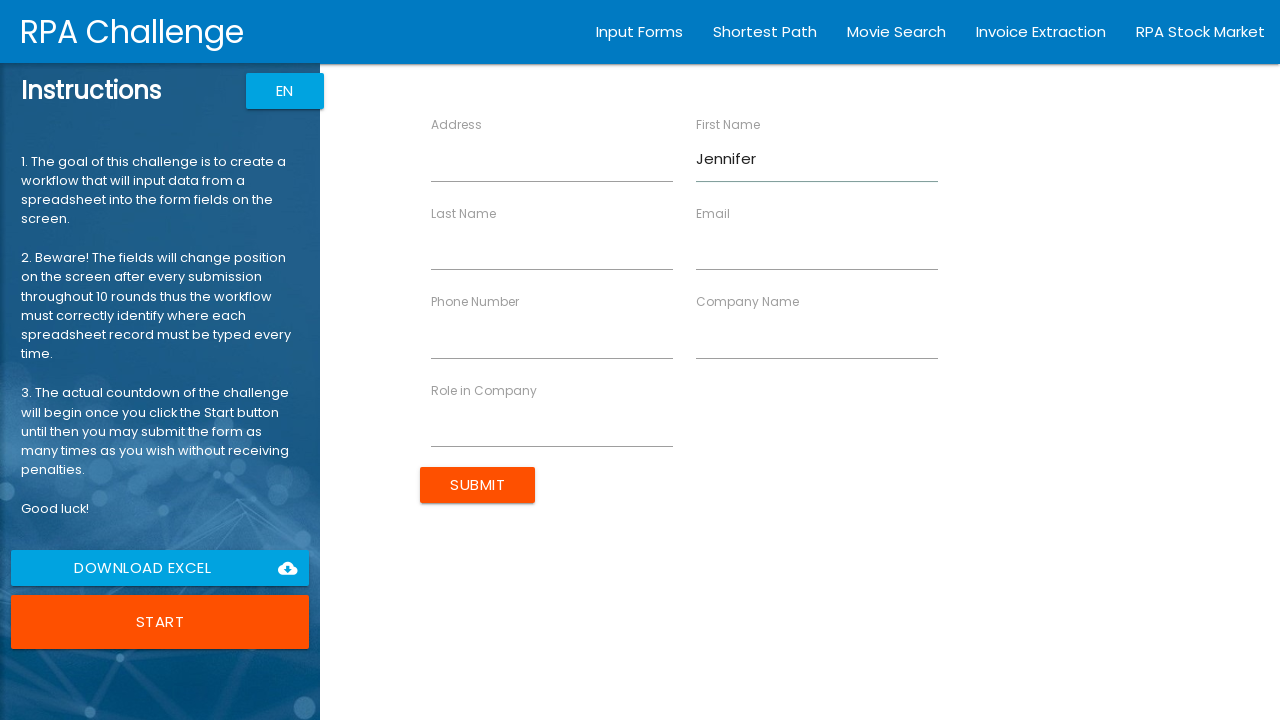

Filled Last Name field with 'Martinez' on input[ng-reflect-name='labelLastName']
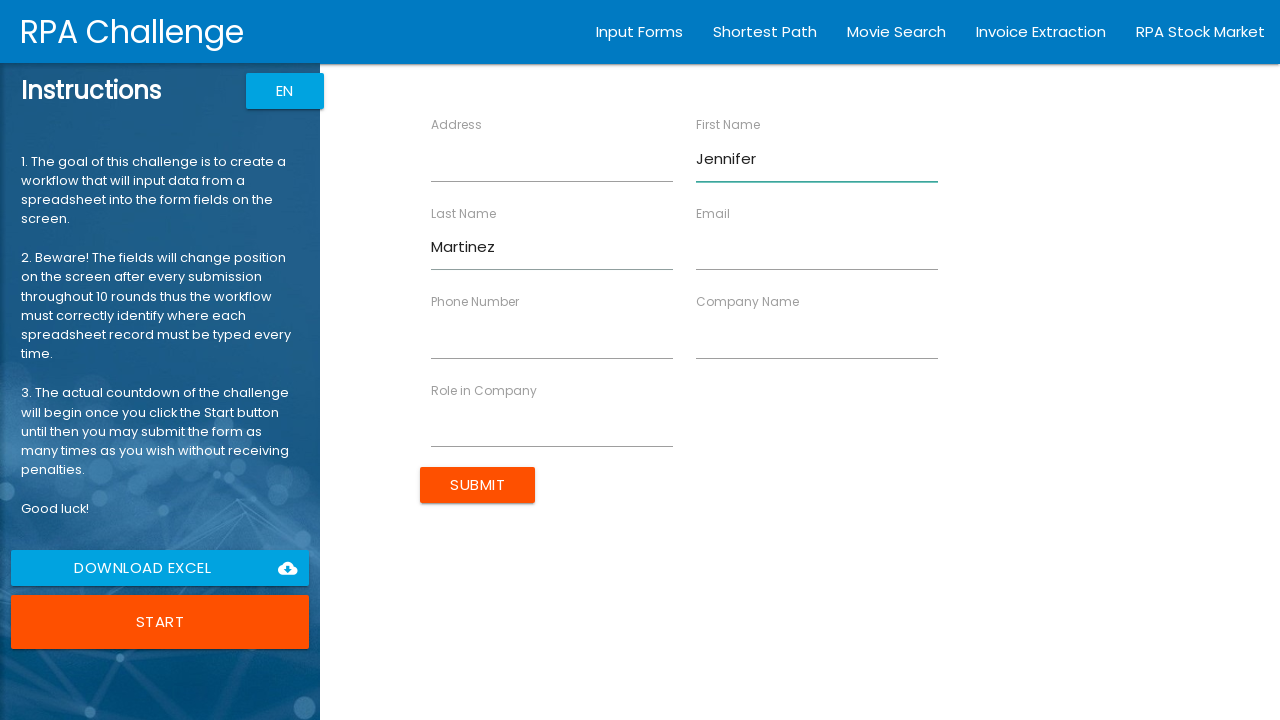

Filled Role in Company field with 'Software Engineer' on input[ng-reflect-name='labelRole']
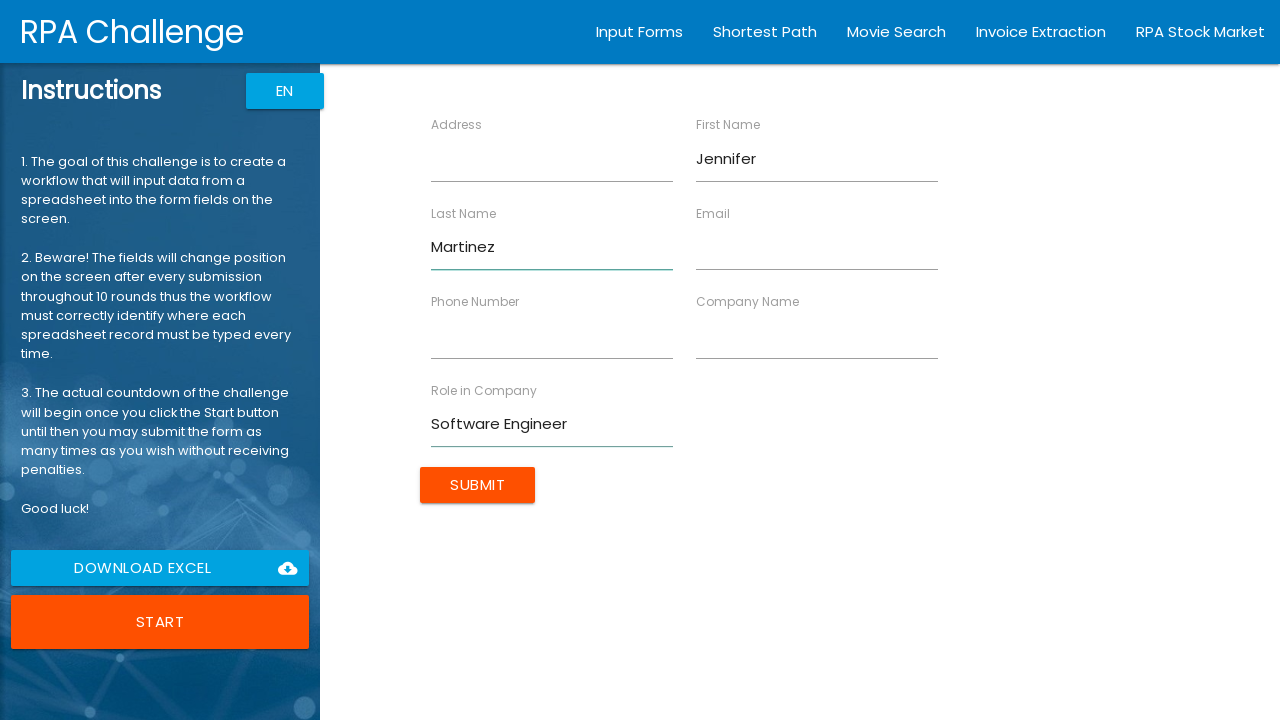

Filled Company Name field with 'Tech Solutions Inc' on input[ng-reflect-name='labelCompanyName']
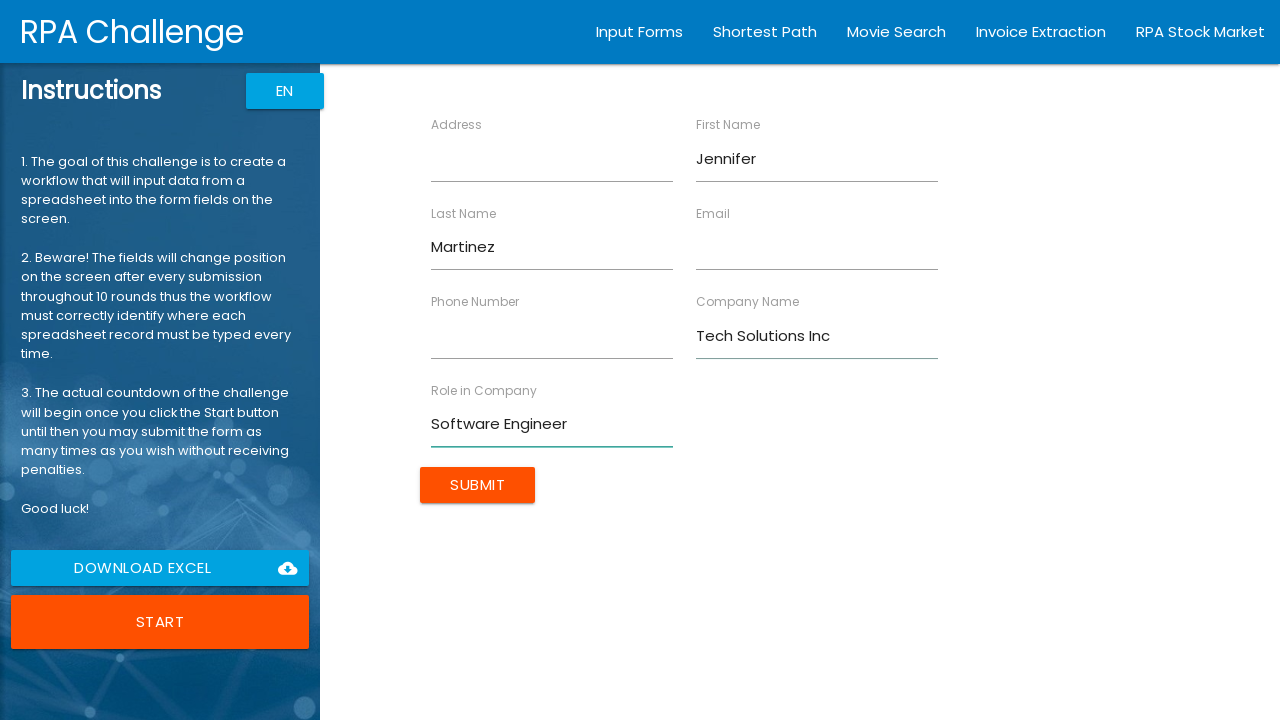

Filled Address field with '742 Innovation Drive, Austin TX 78701' on input[ng-reflect-name='labelAddress']
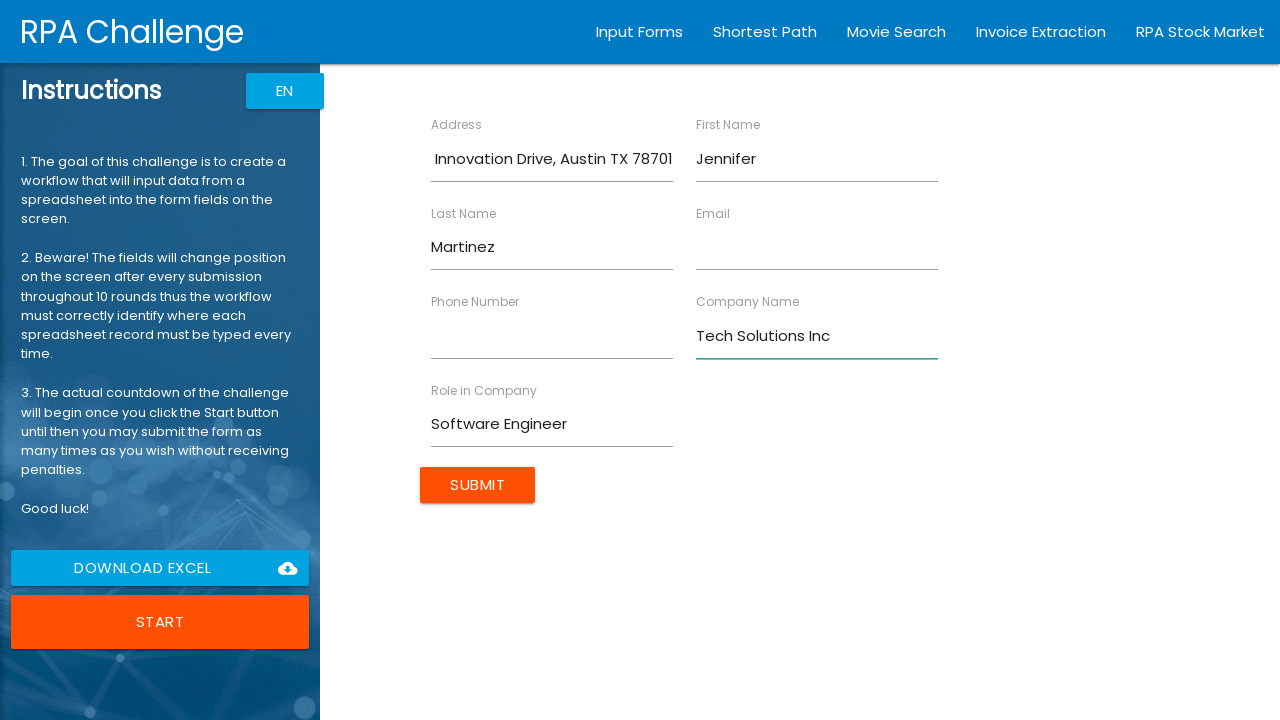

Filled Email field with 'jennifer.martinez@techsolutions.com' on input[ng-reflect-name='labelEmail']
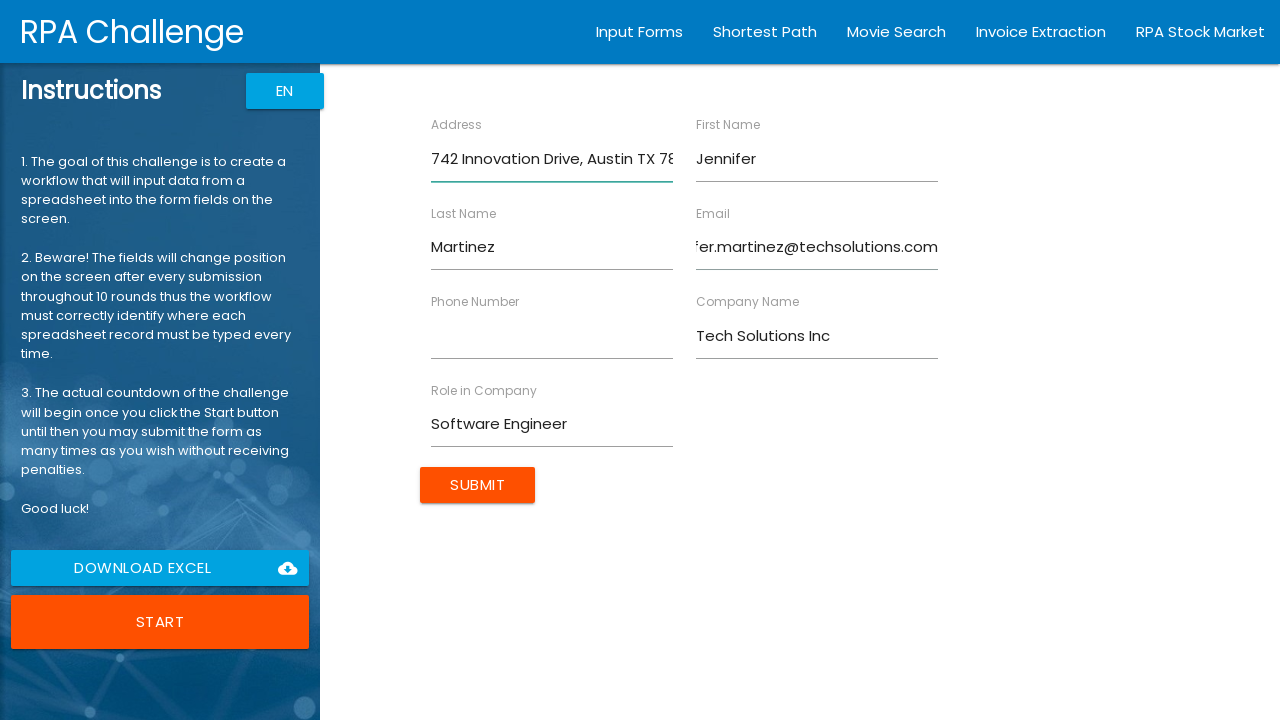

Filled Phone Number field with '5128349276' on input[ng-reflect-name='labelPhone']
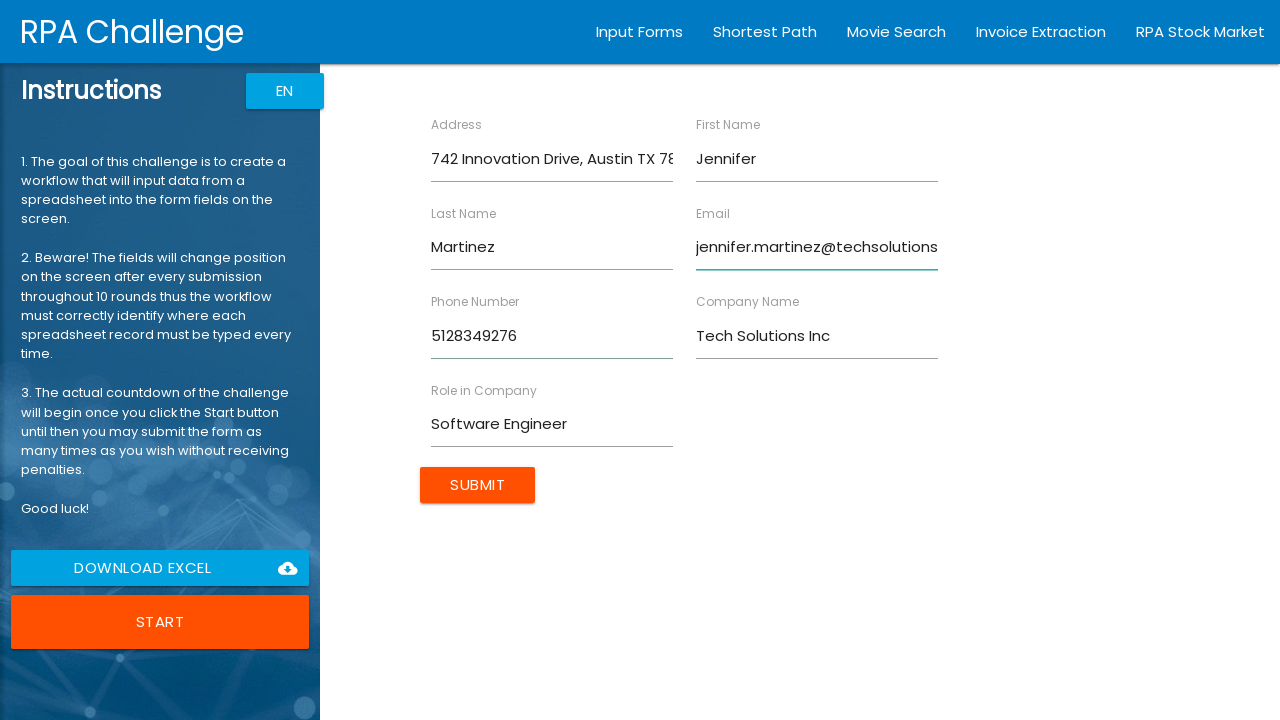

Clicked Submit button to submit the RPA Challenge form at (478, 485) on input[type='submit']
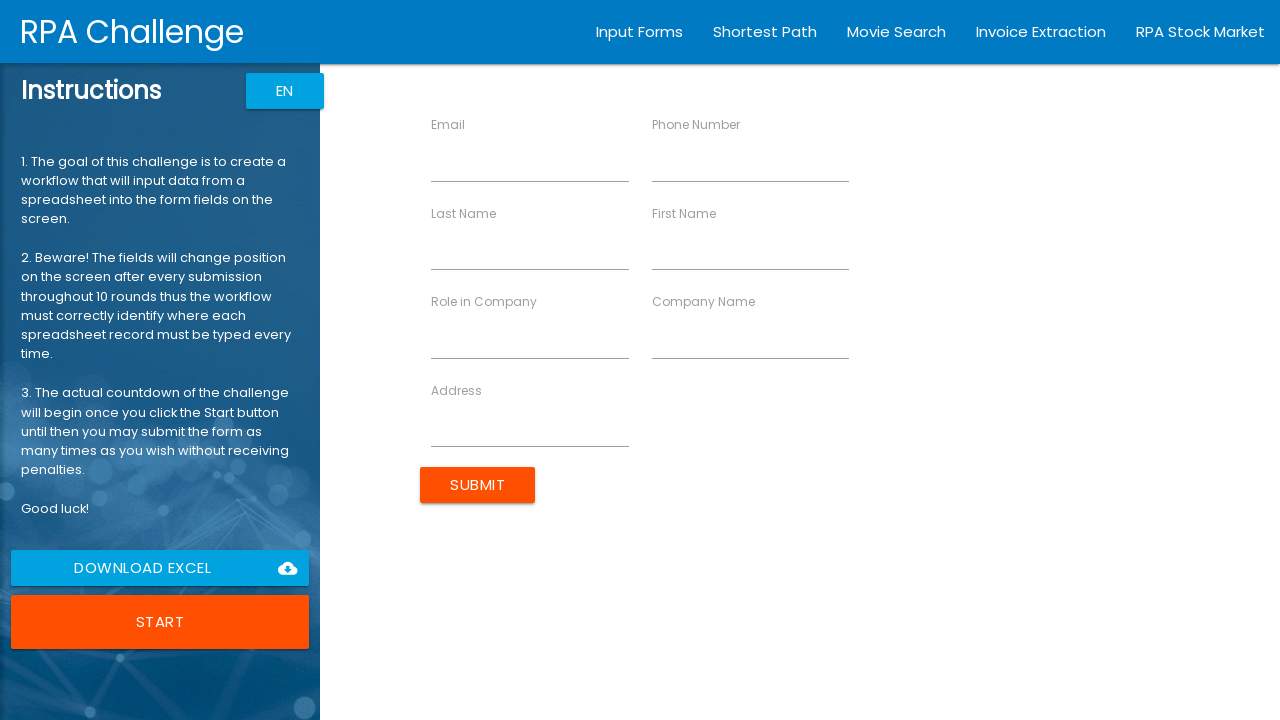

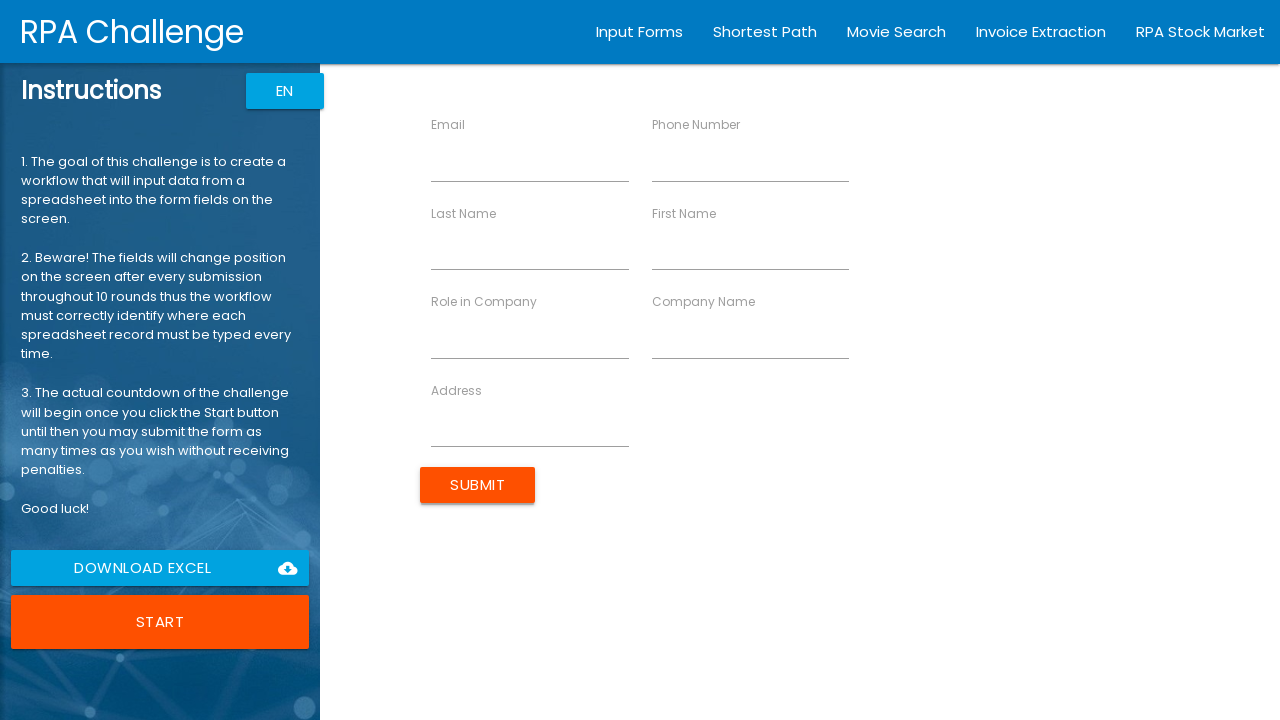